Navigates to The Internet Herokuapp and clicks on the Basic Auth link to navigate to that section

Starting URL: https://the-internet.herokuapp.com/

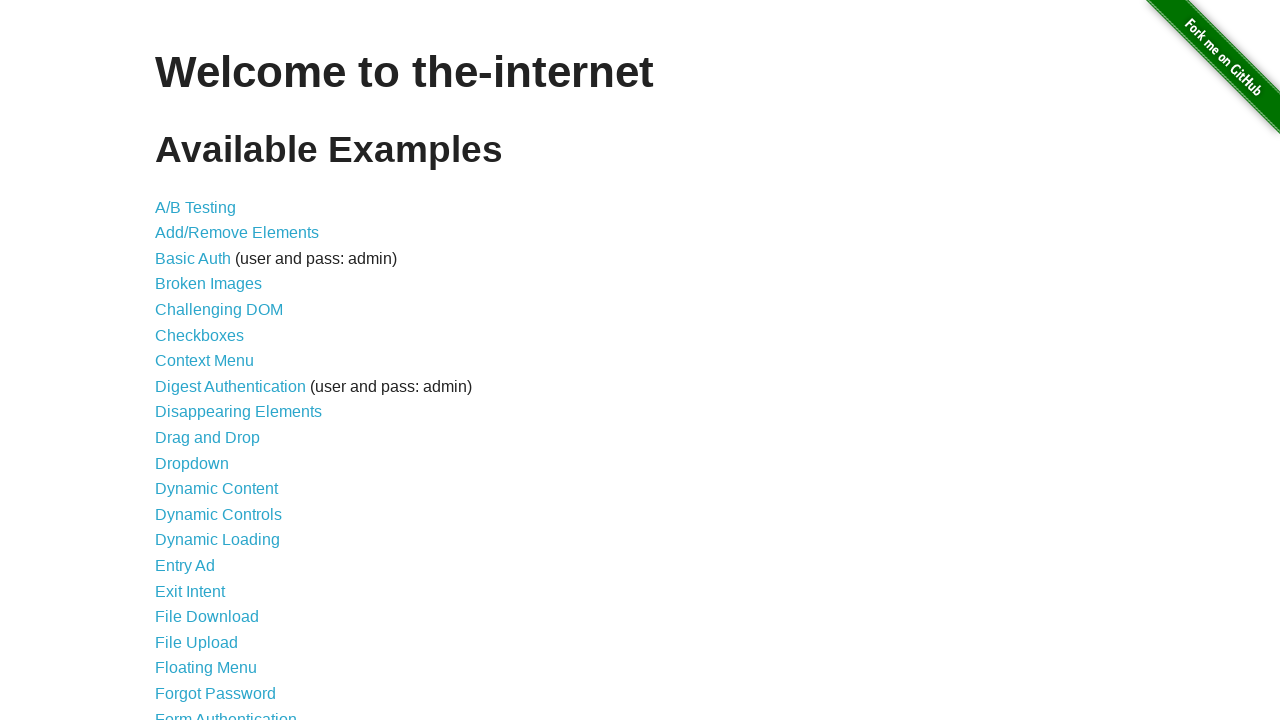

Navigated to The Internet Herokuapp home page
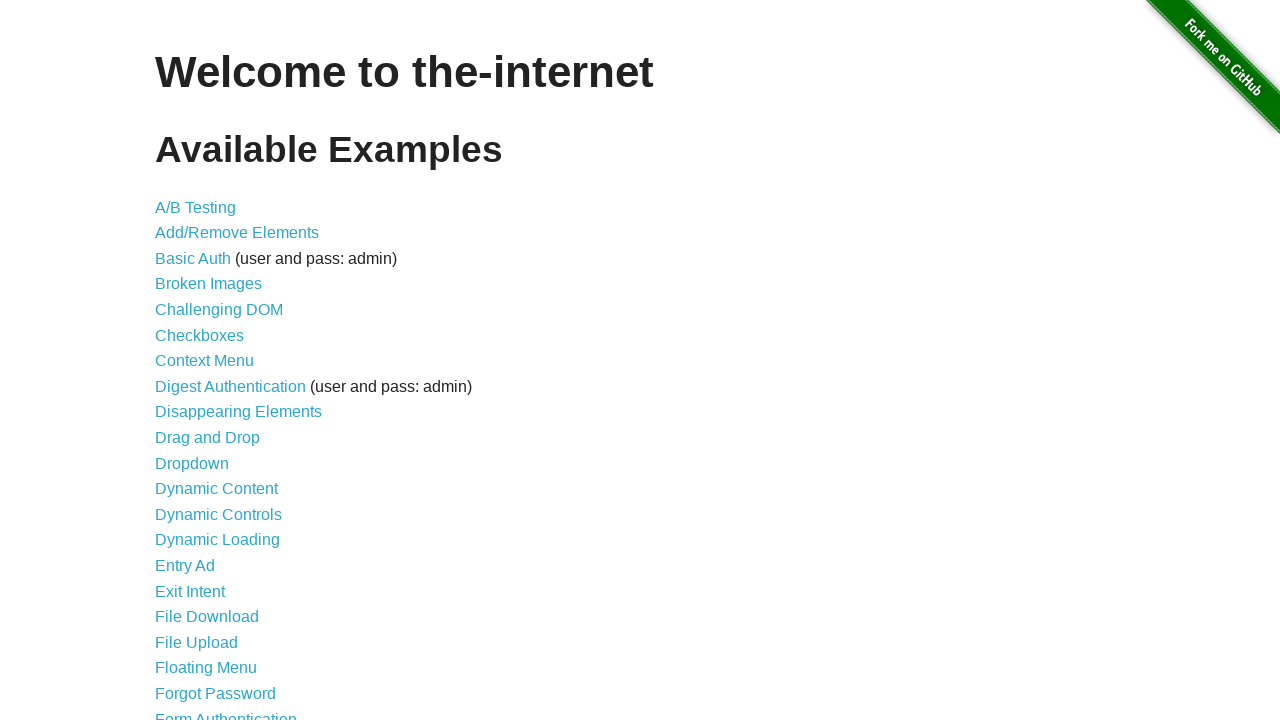

Clicked on the Basic Auth link at (193, 258) on text=Basic Auth
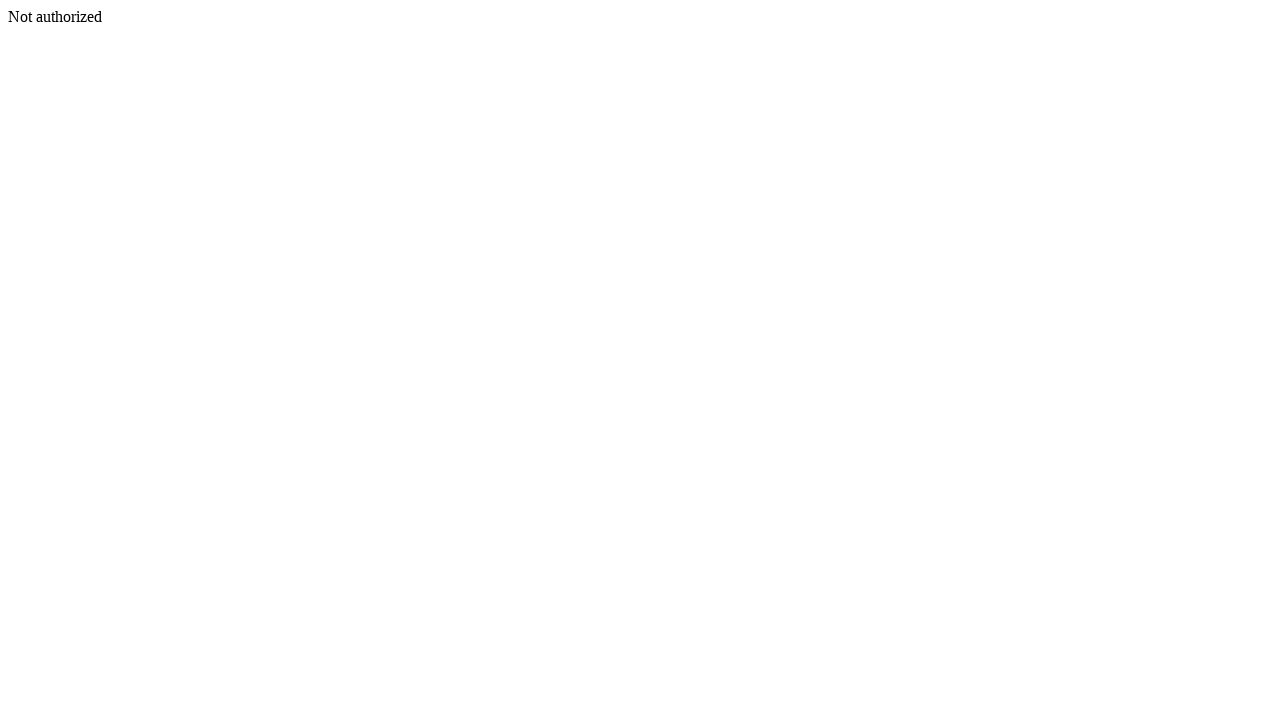

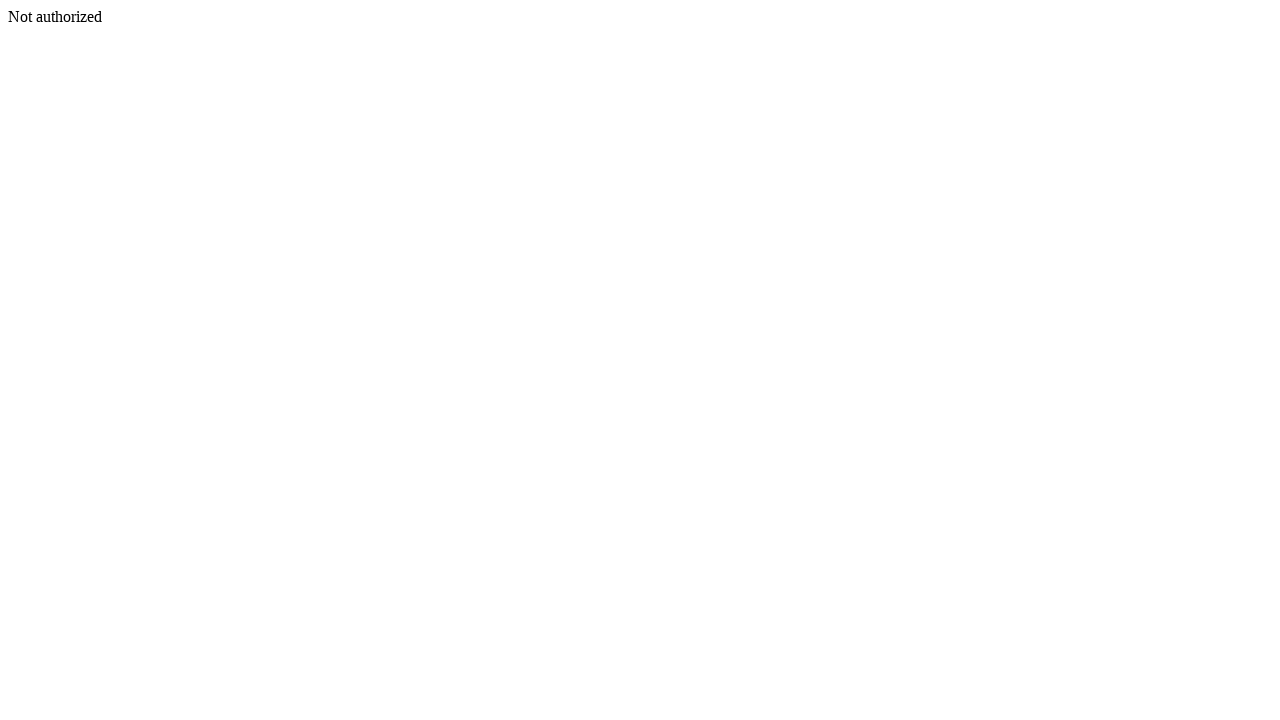